Tests that a todo item is removed if edited to an empty string.

Starting URL: https://demo.playwright.dev/todomvc

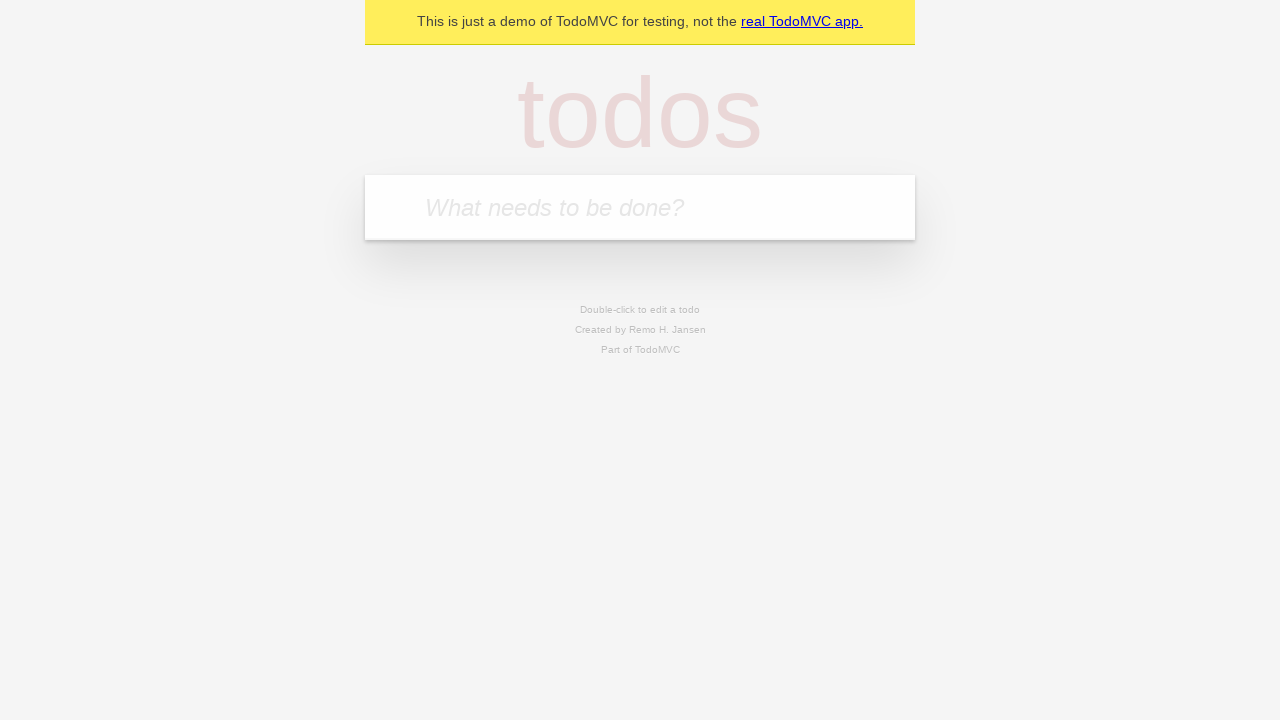

Filled todo input with 'buy some cheese' on internal:attr=[placeholder="What needs to be done?"i]
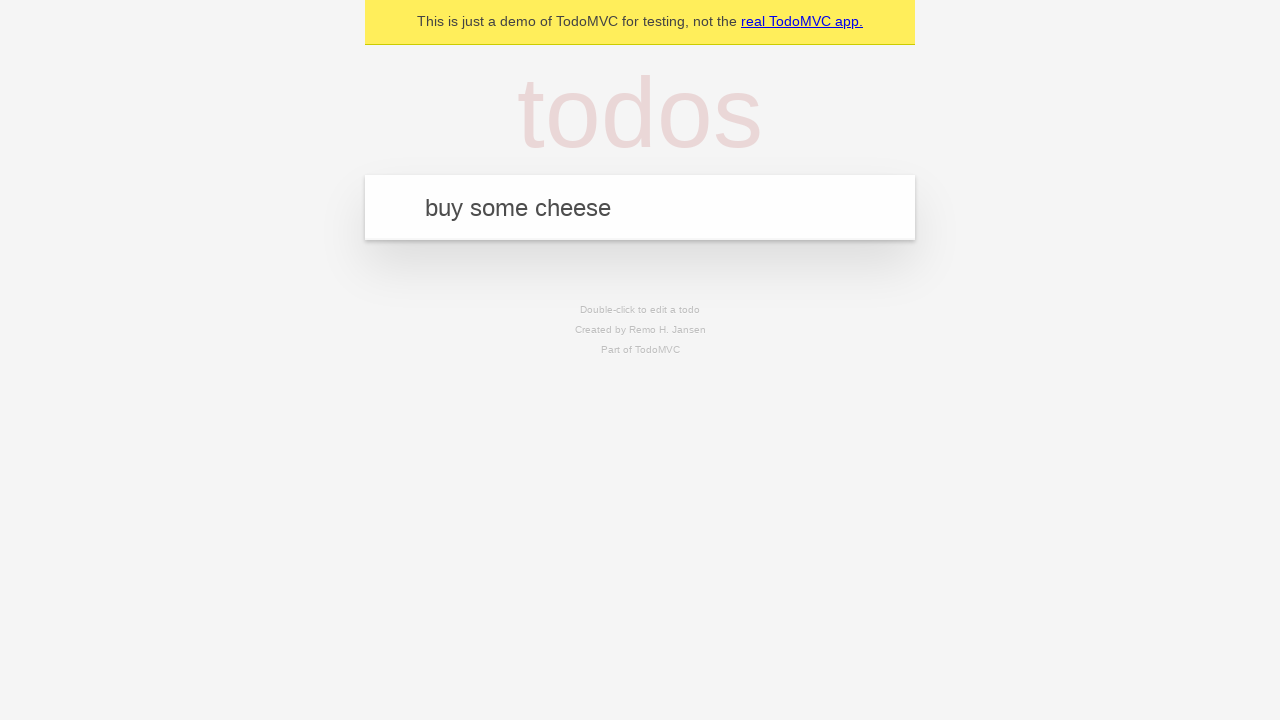

Pressed Enter to add first todo item on internal:attr=[placeholder="What needs to be done?"i]
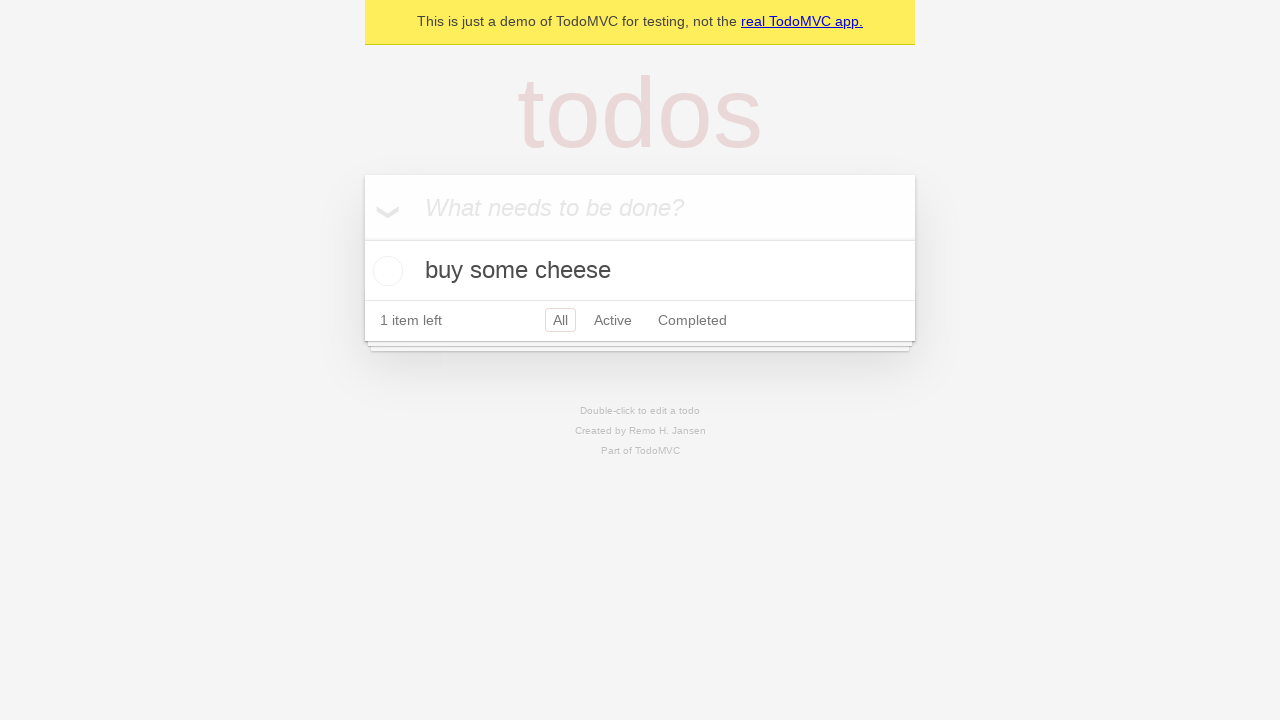

Filled todo input with 'feed the cat' on internal:attr=[placeholder="What needs to be done?"i]
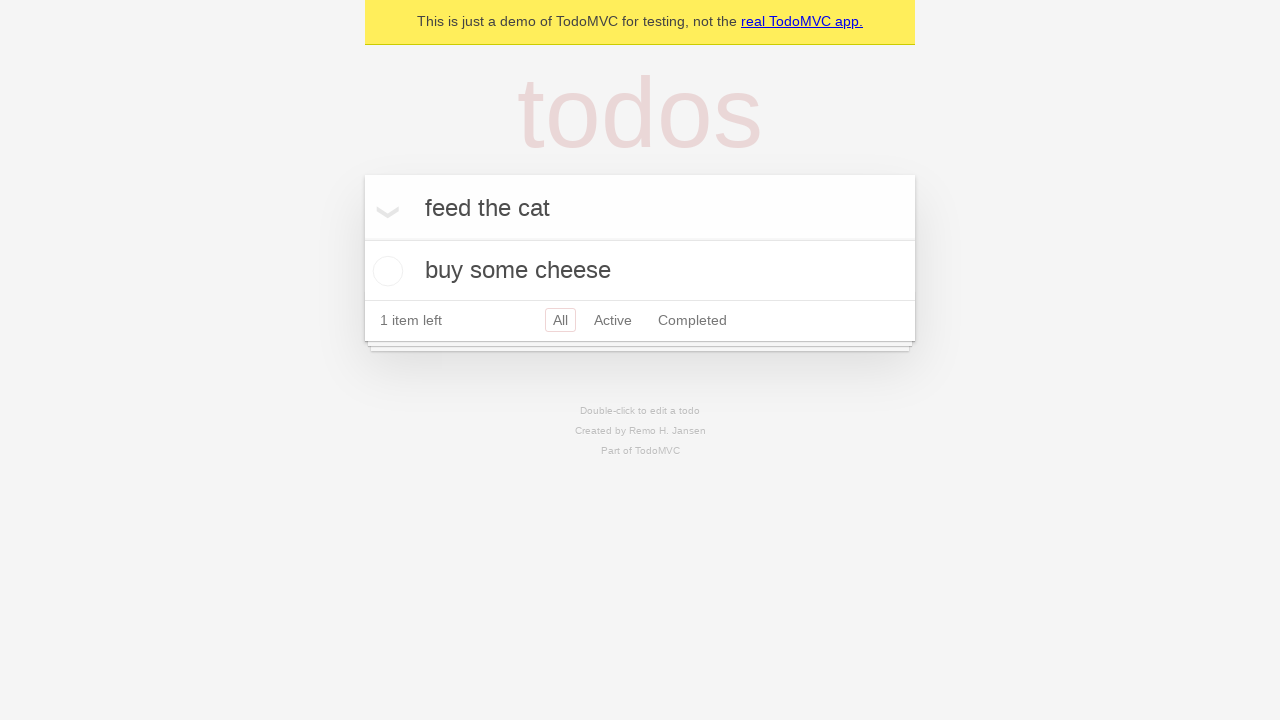

Pressed Enter to add second todo item on internal:attr=[placeholder="What needs to be done?"i]
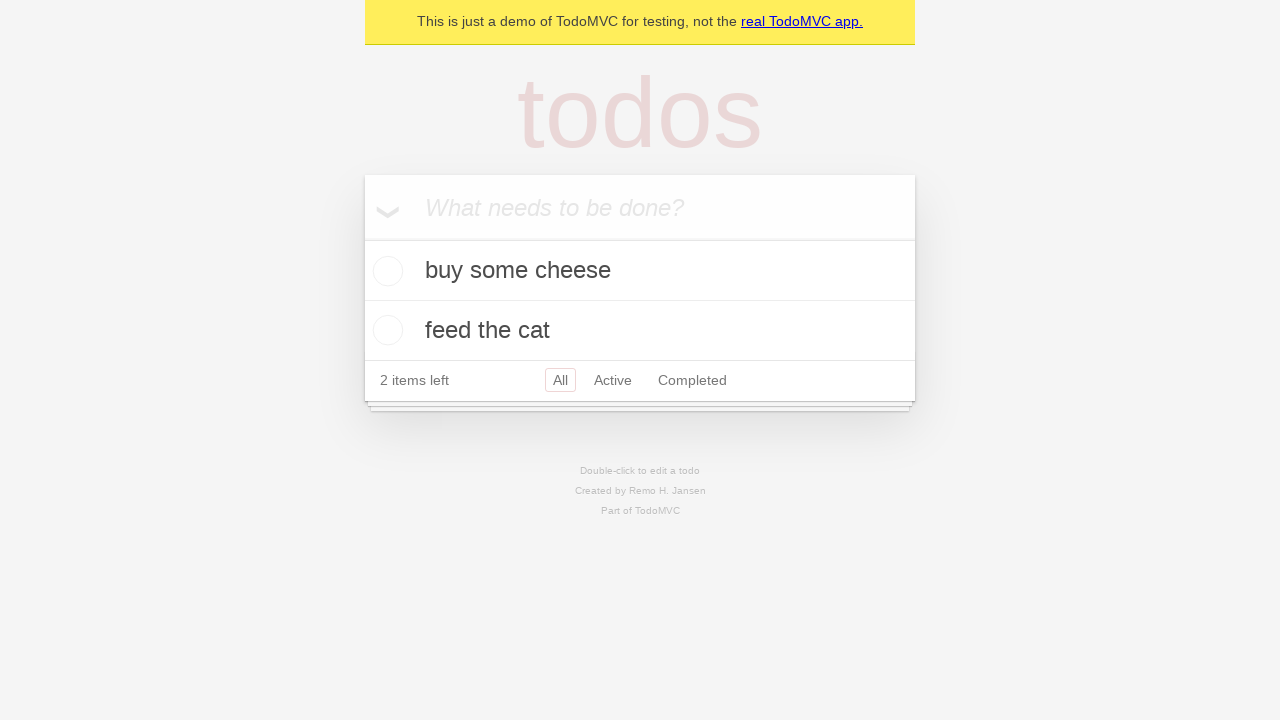

Filled todo input with 'book a doctors appointment' on internal:attr=[placeholder="What needs to be done?"i]
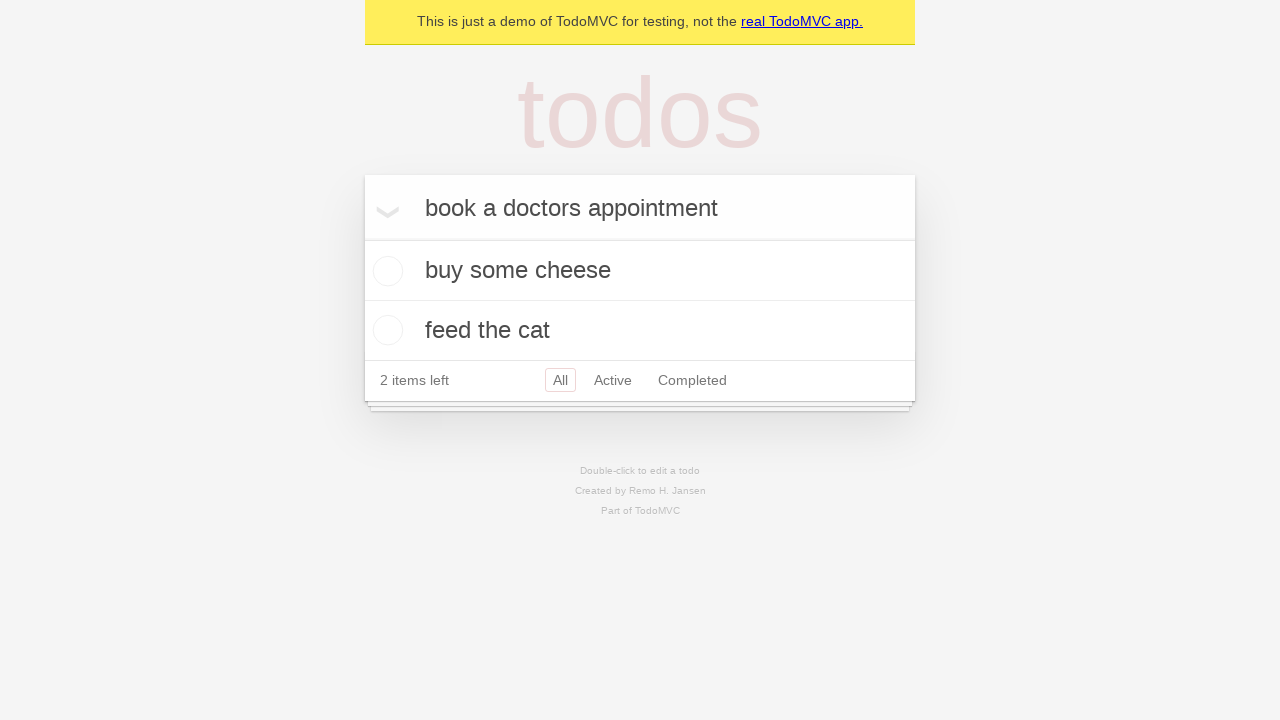

Pressed Enter to add third todo item on internal:attr=[placeholder="What needs to be done?"i]
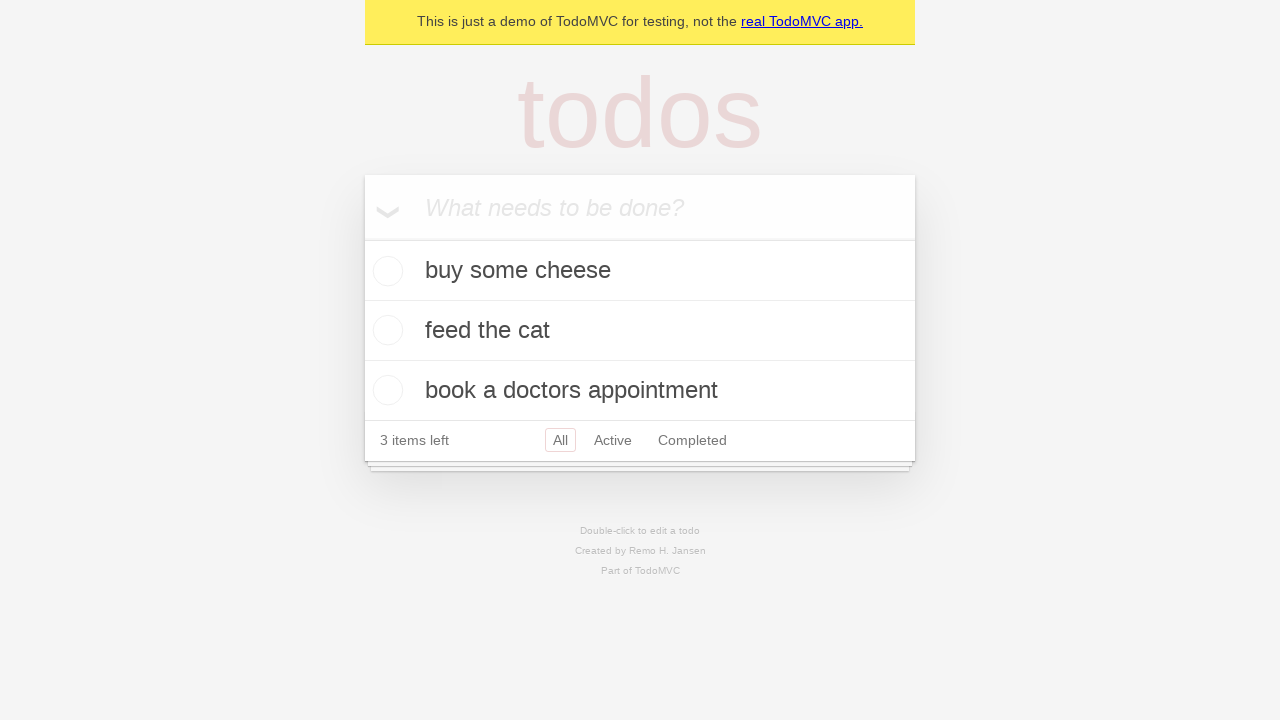

Double-clicked second todo item to enter edit mode at (640, 331) on internal:testid=[data-testid="todo-item"s] >> nth=1
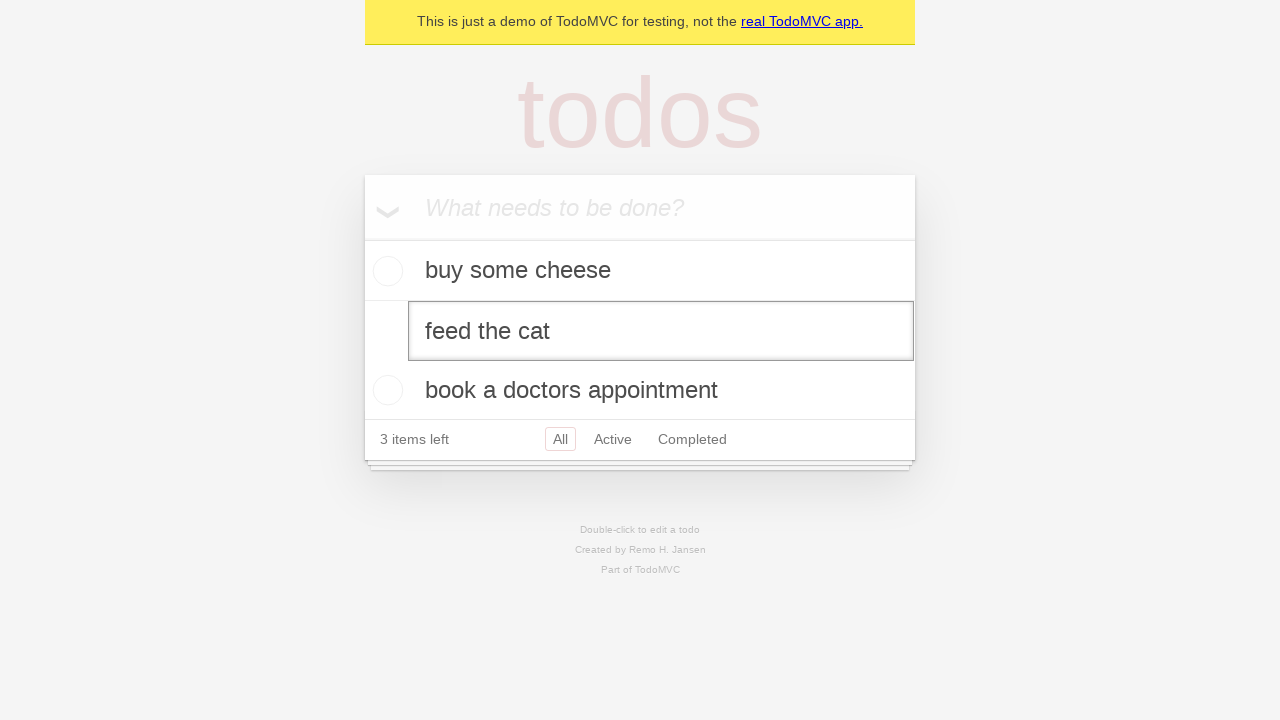

Cleared the edit textbox by filling with empty string on internal:testid=[data-testid="todo-item"s] >> nth=1 >> internal:role=textbox[nam
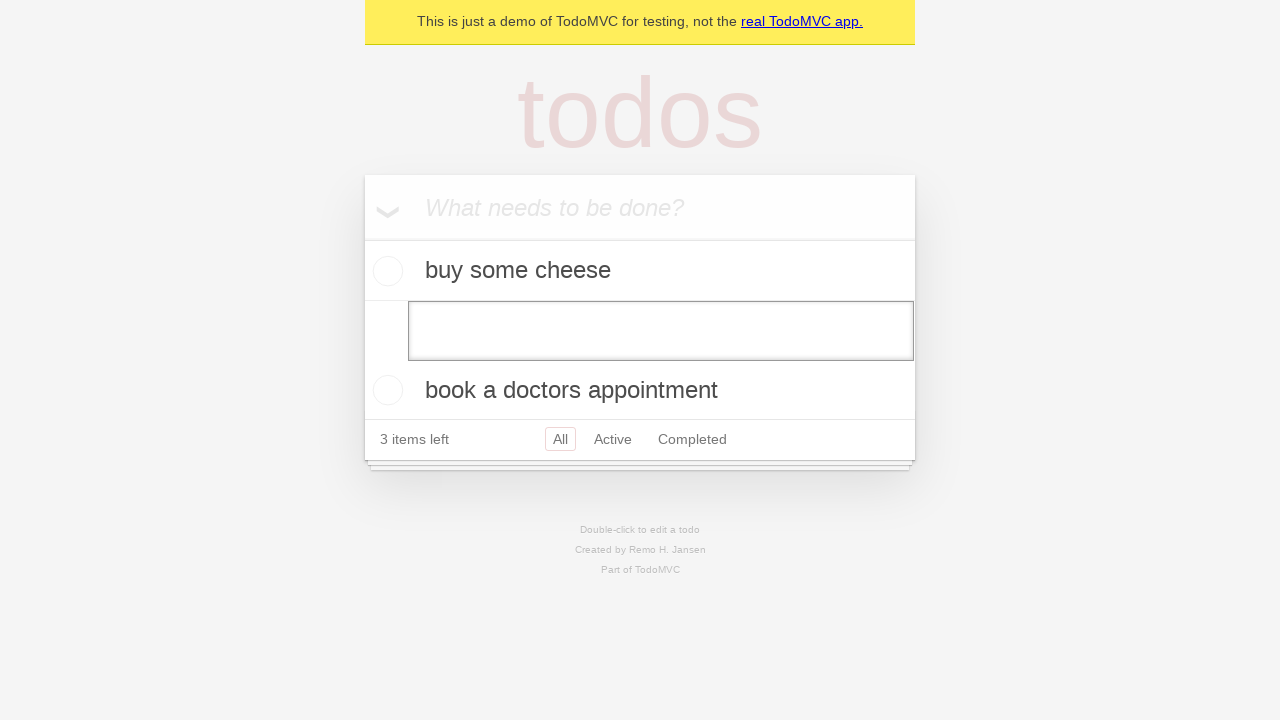

Pressed Enter to confirm empty edit, removing the todo item on internal:testid=[data-testid="todo-item"s] >> nth=1 >> internal:role=textbox[nam
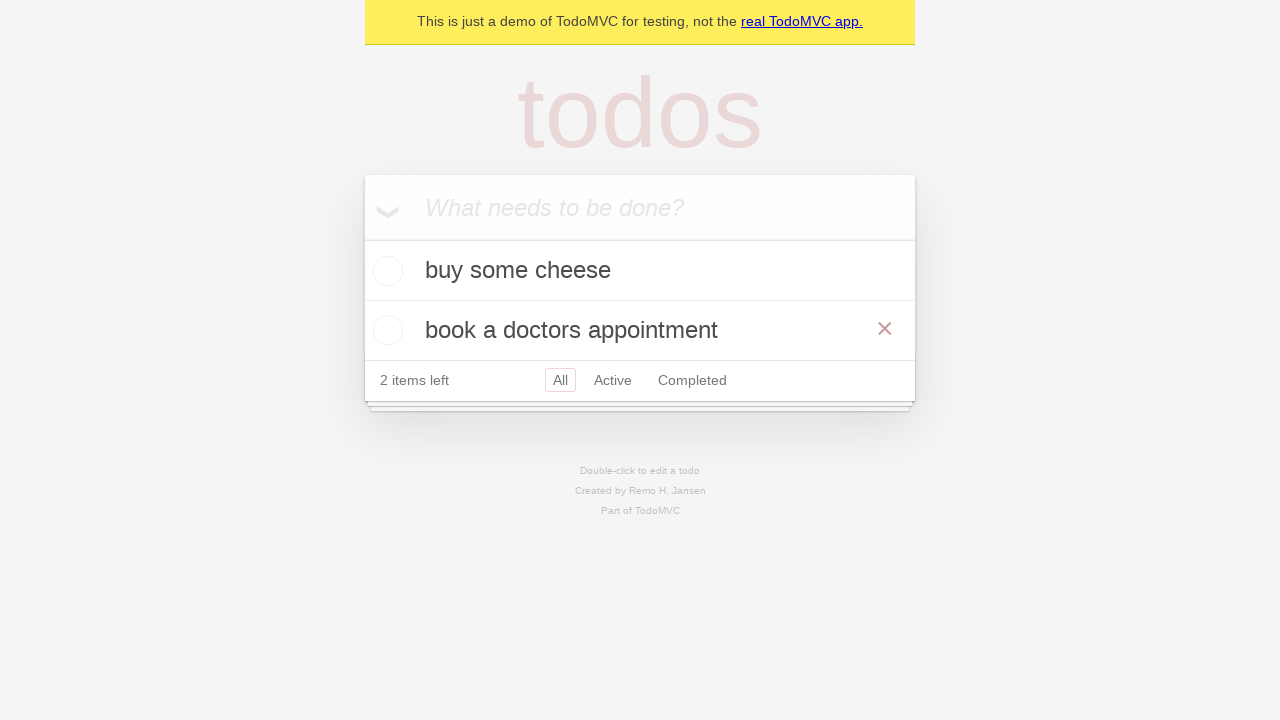

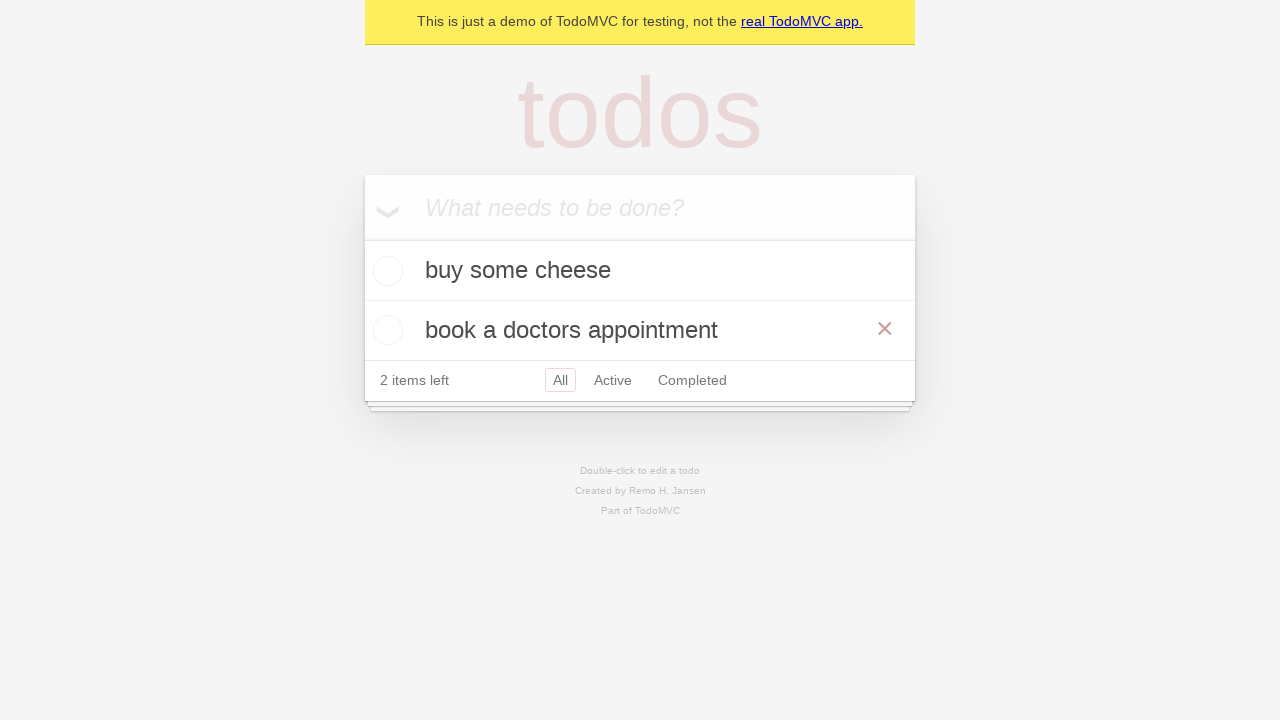